Tests a text box form by filling out name, email, current address, and permanent address fields, submitting the form, and validating the output displays the entered information correctly.

Starting URL: https://demoqa.com/text-box

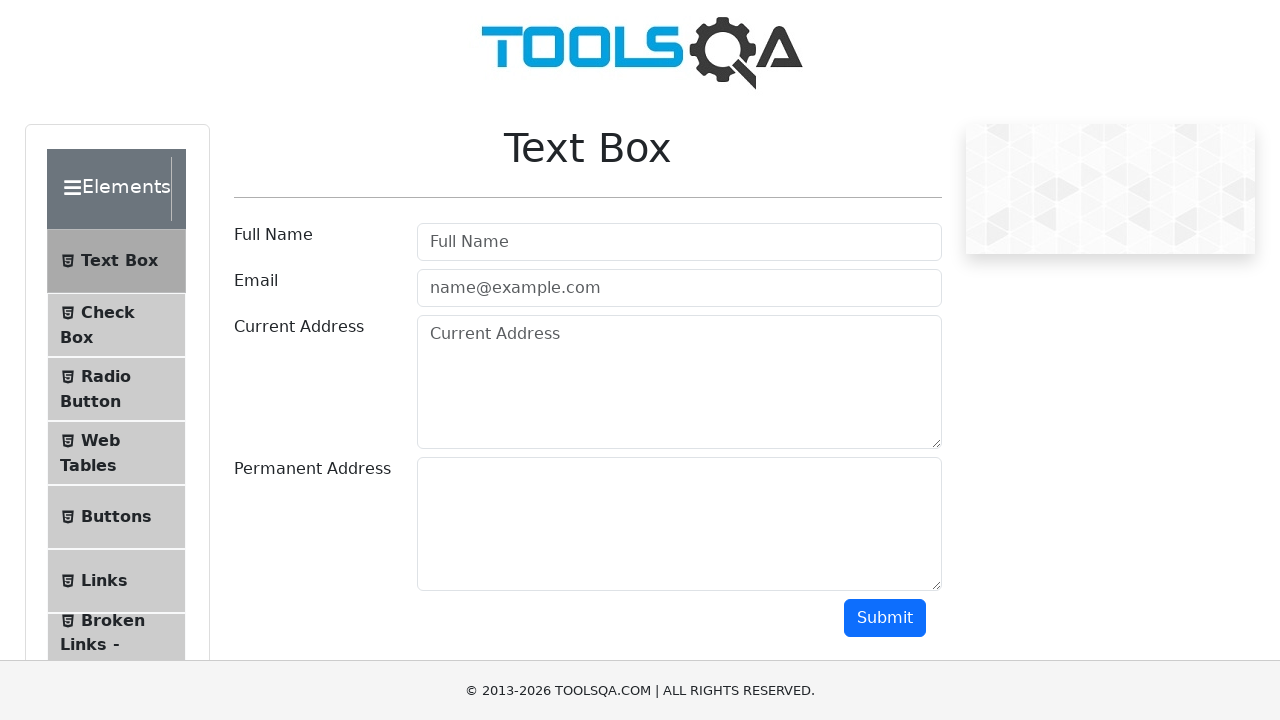

Filled full name field with 'Mateus' on #userName
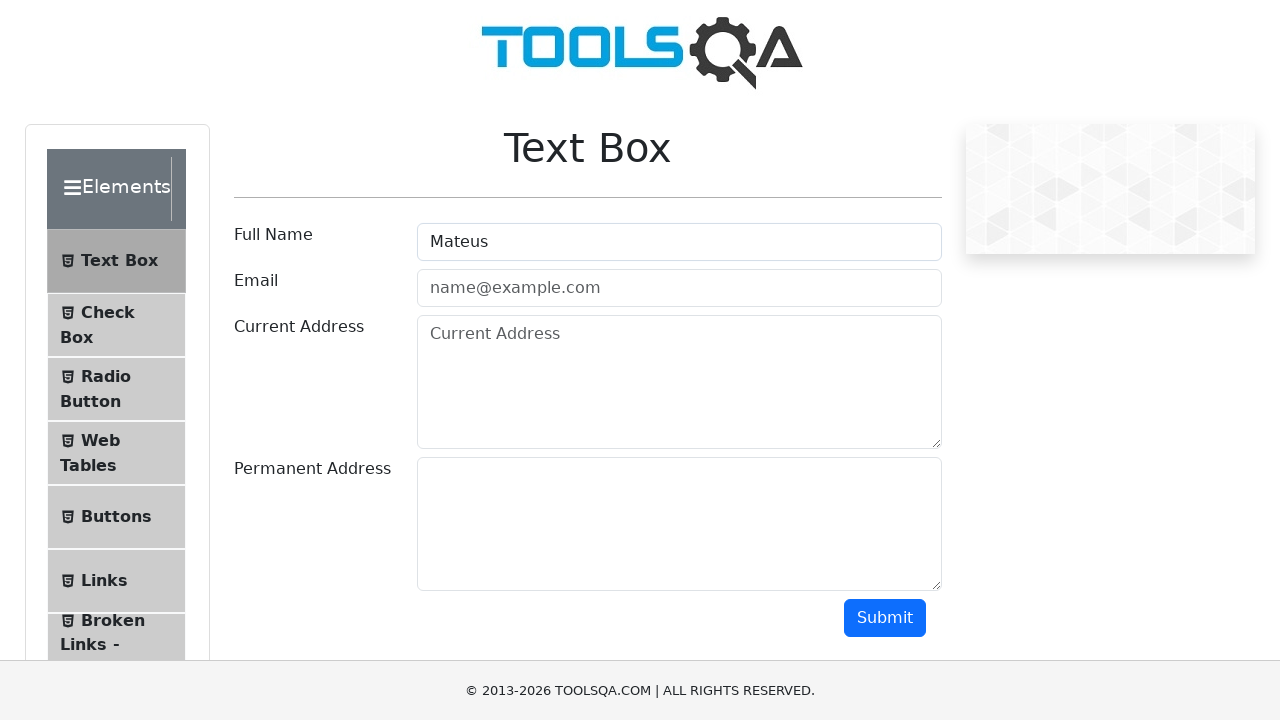

Filled email field with 'matt@gmail.com' on #userEmail
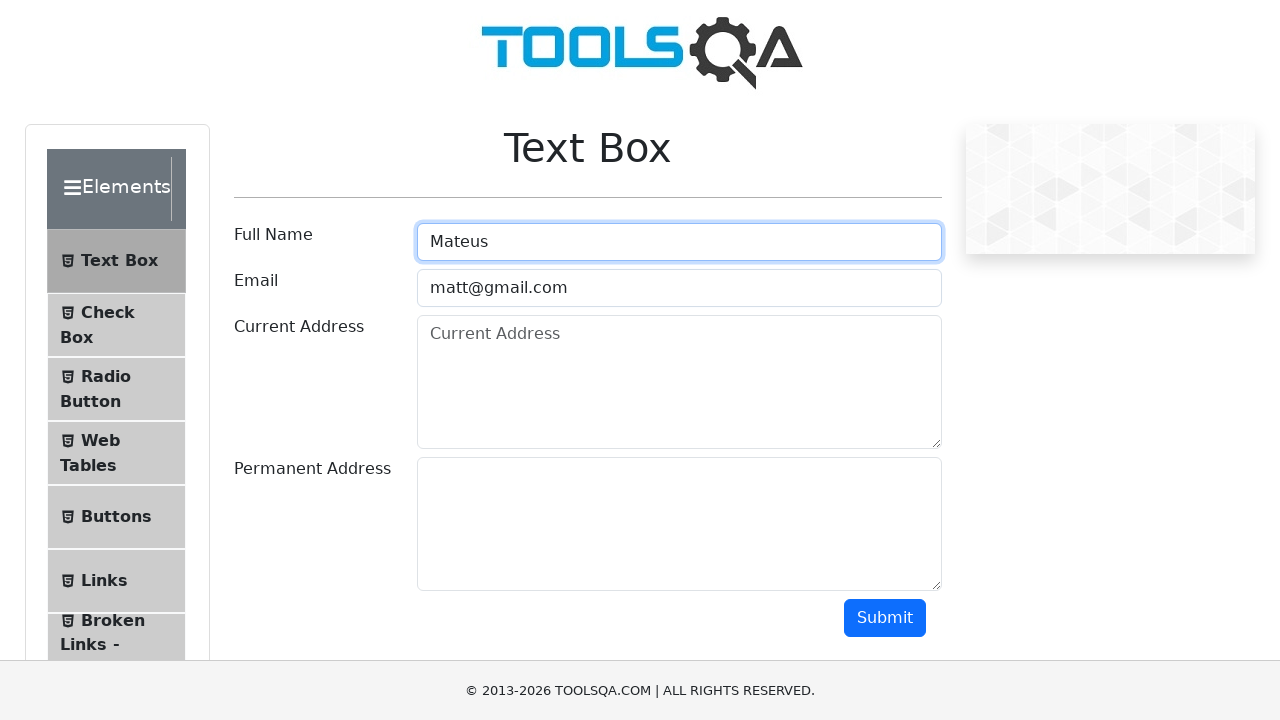

Filled current address field with 'Rua Josefina, 12' on #currentAddress
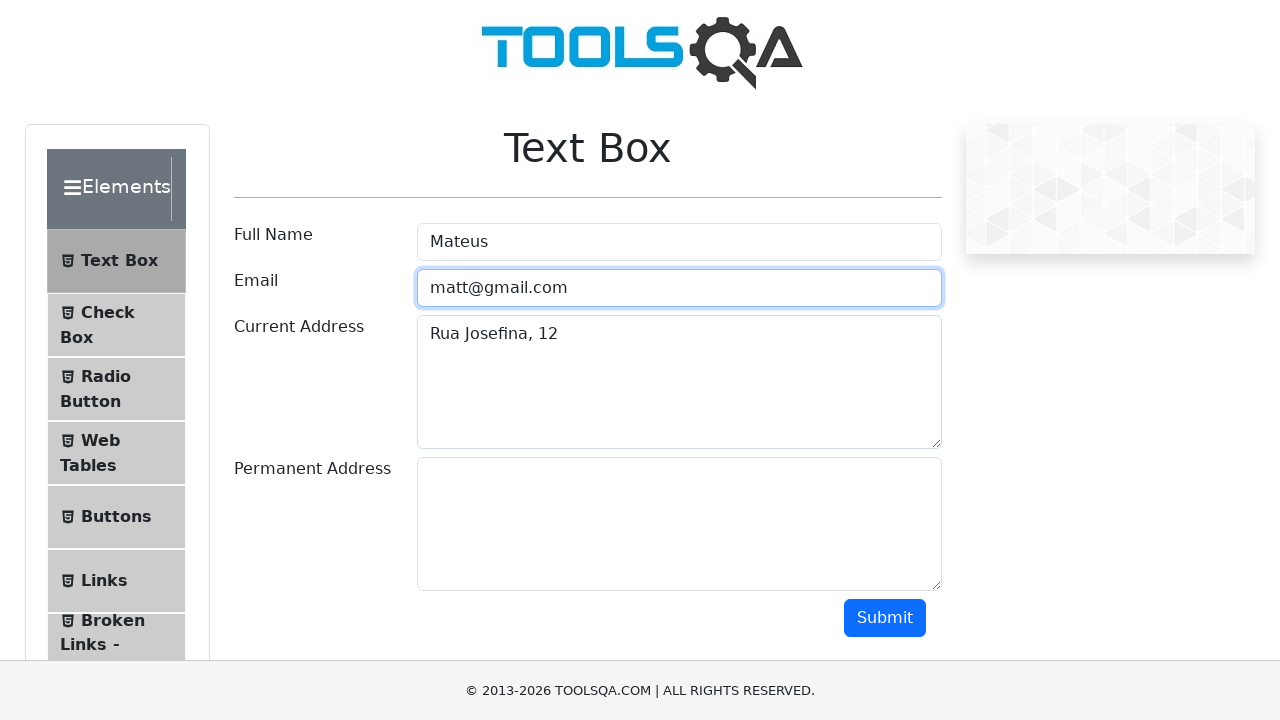

Filled permanent address field with 'Rua Paulina, 2321' on #permanentAddress
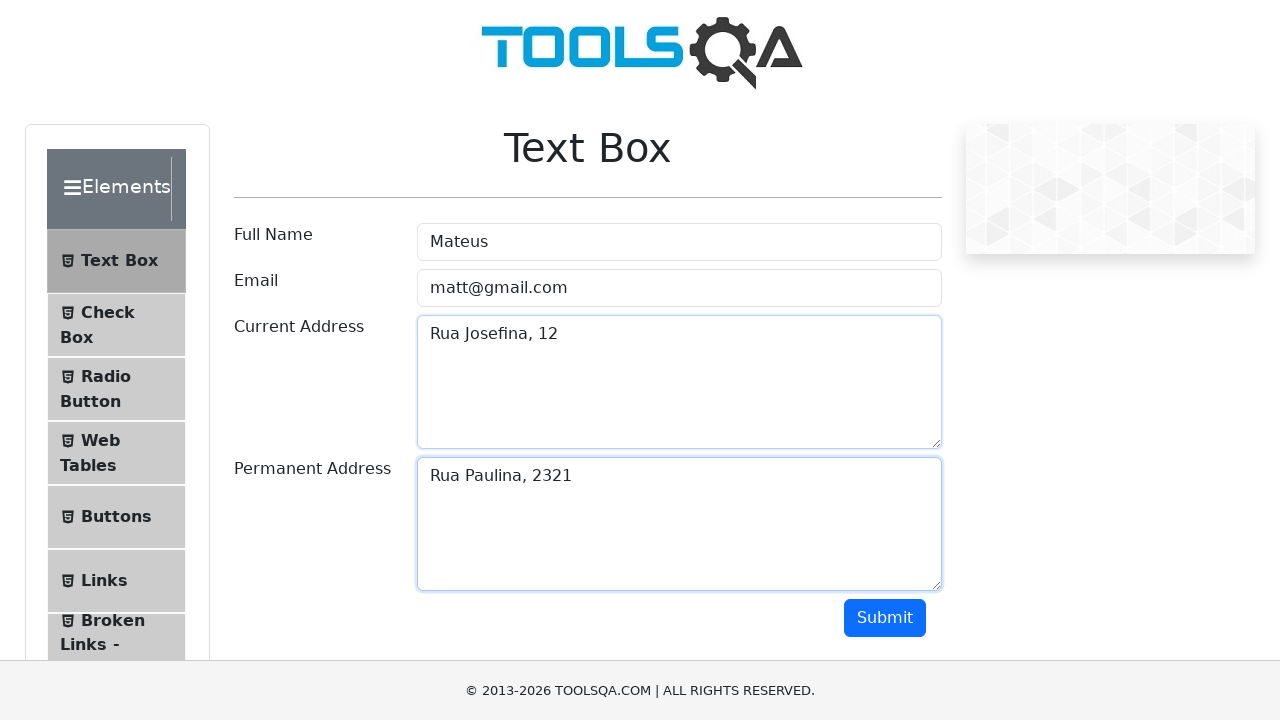

Scrolled submit button into view
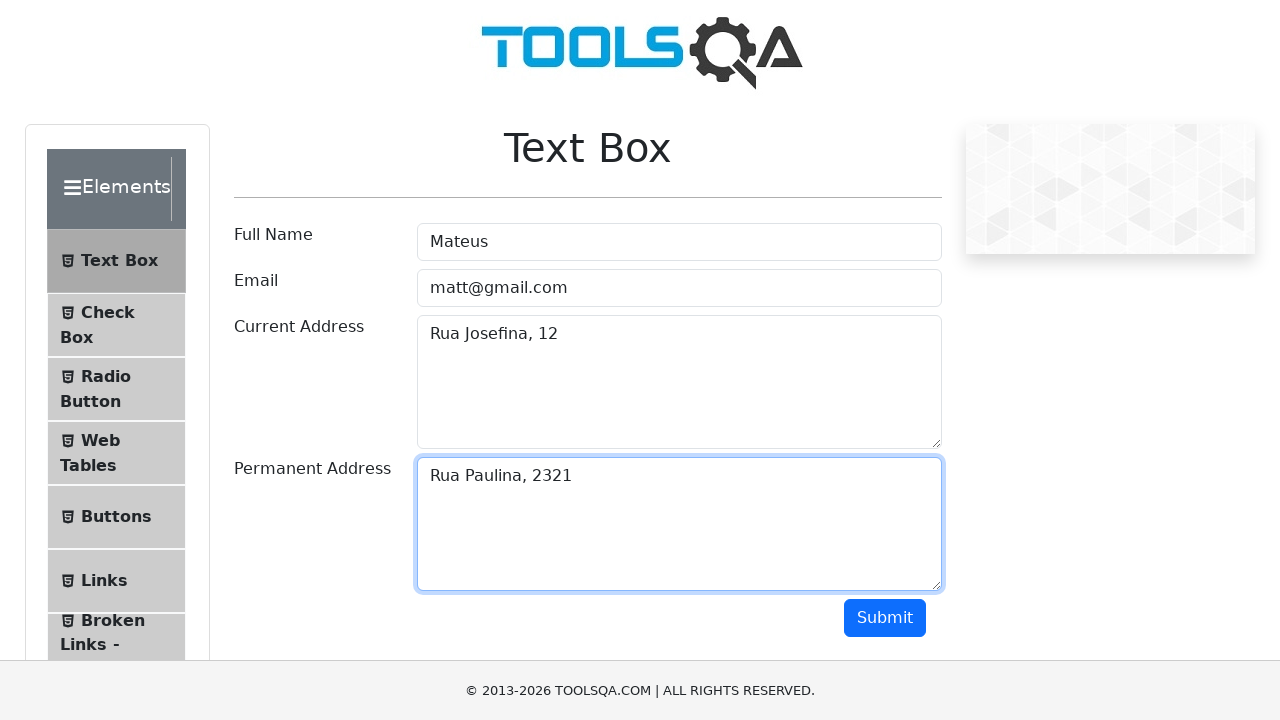

Clicked submit button at (885, 618) on #submit
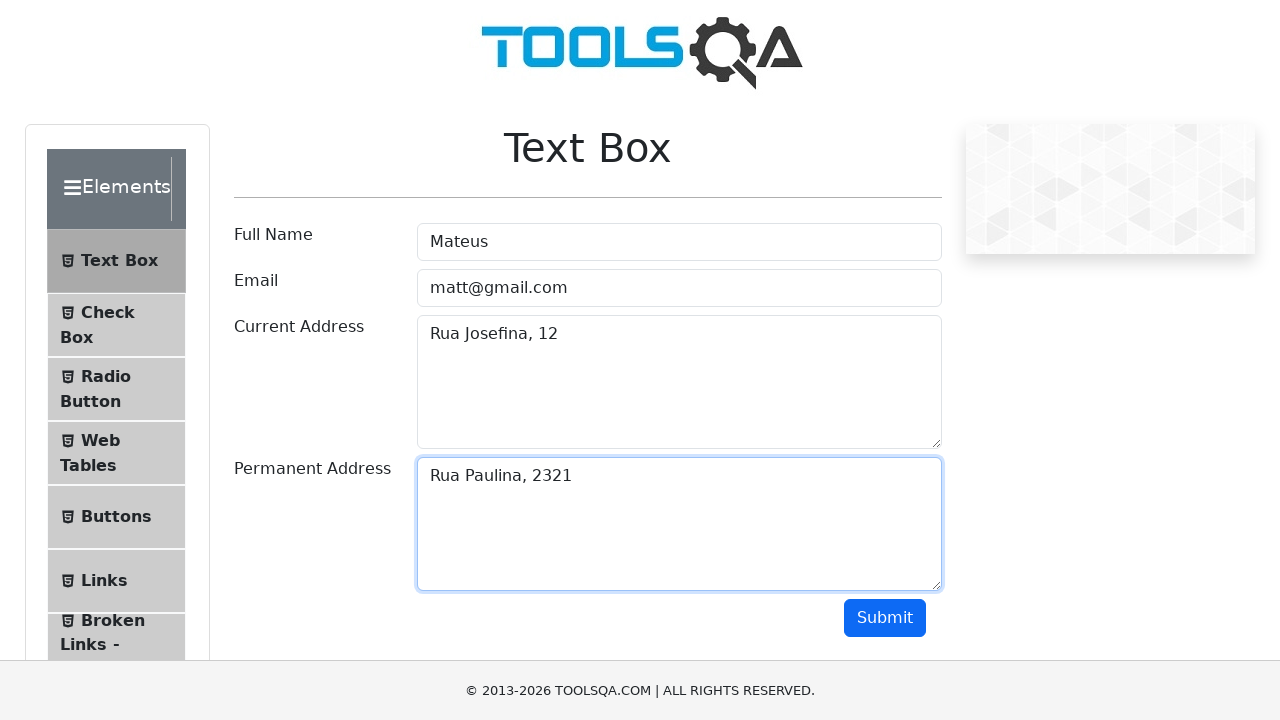

Name output field appeared
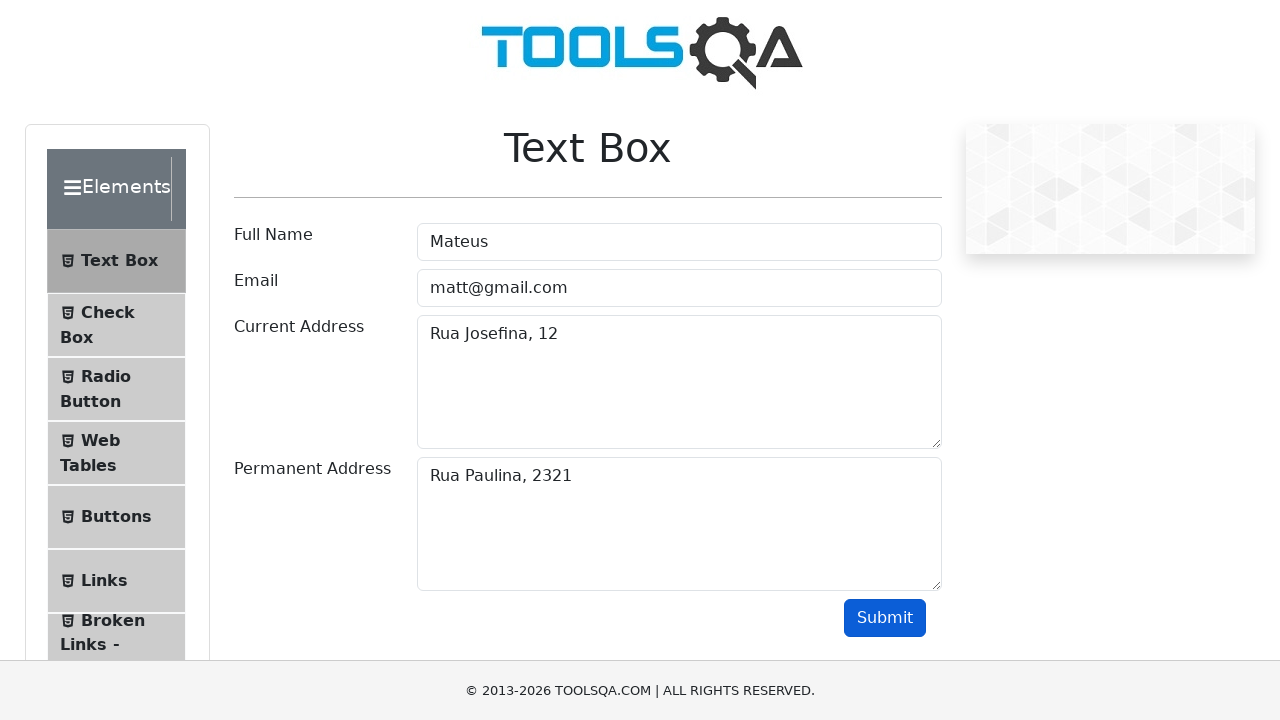

Email output field appeared
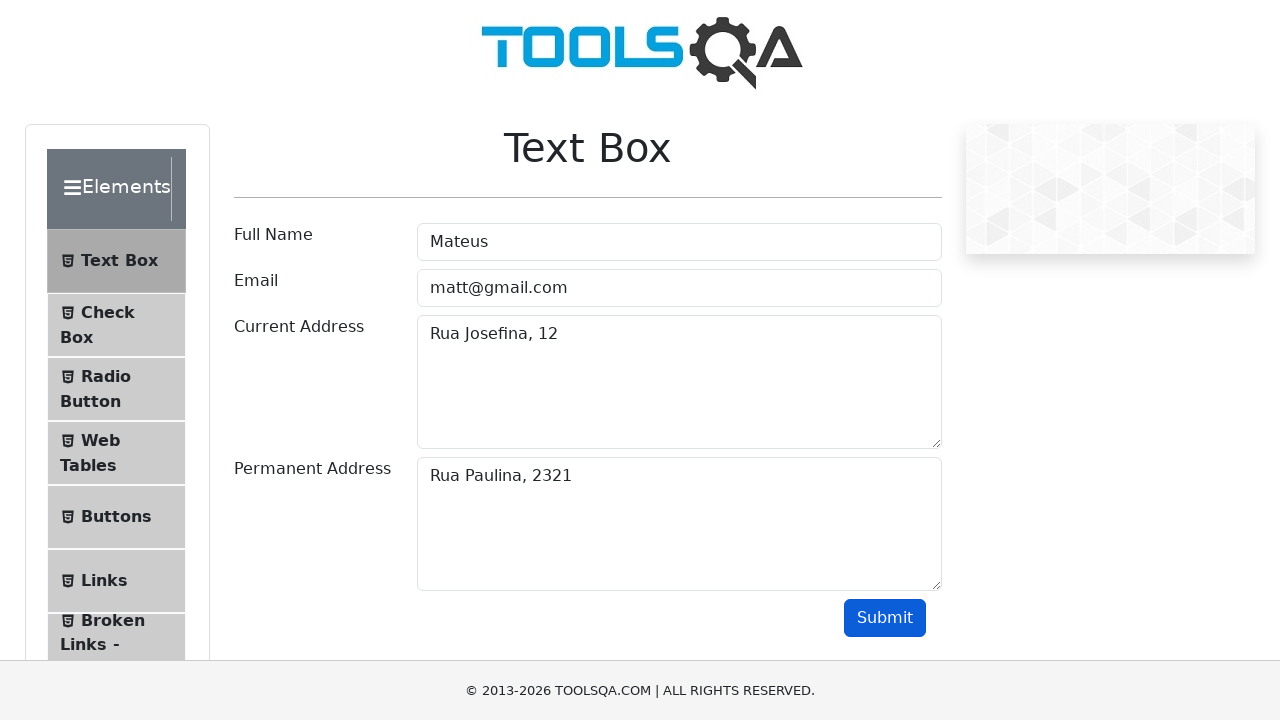

Current address output field appeared
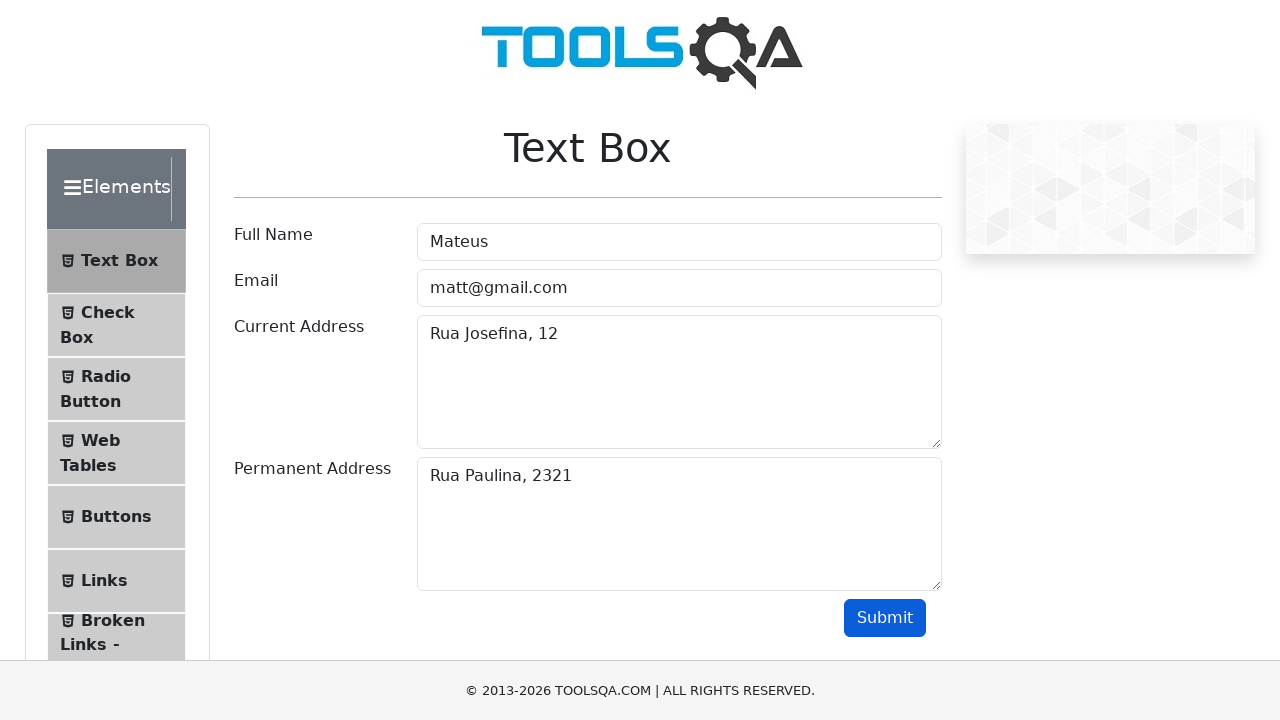

Permanent address output field appeared
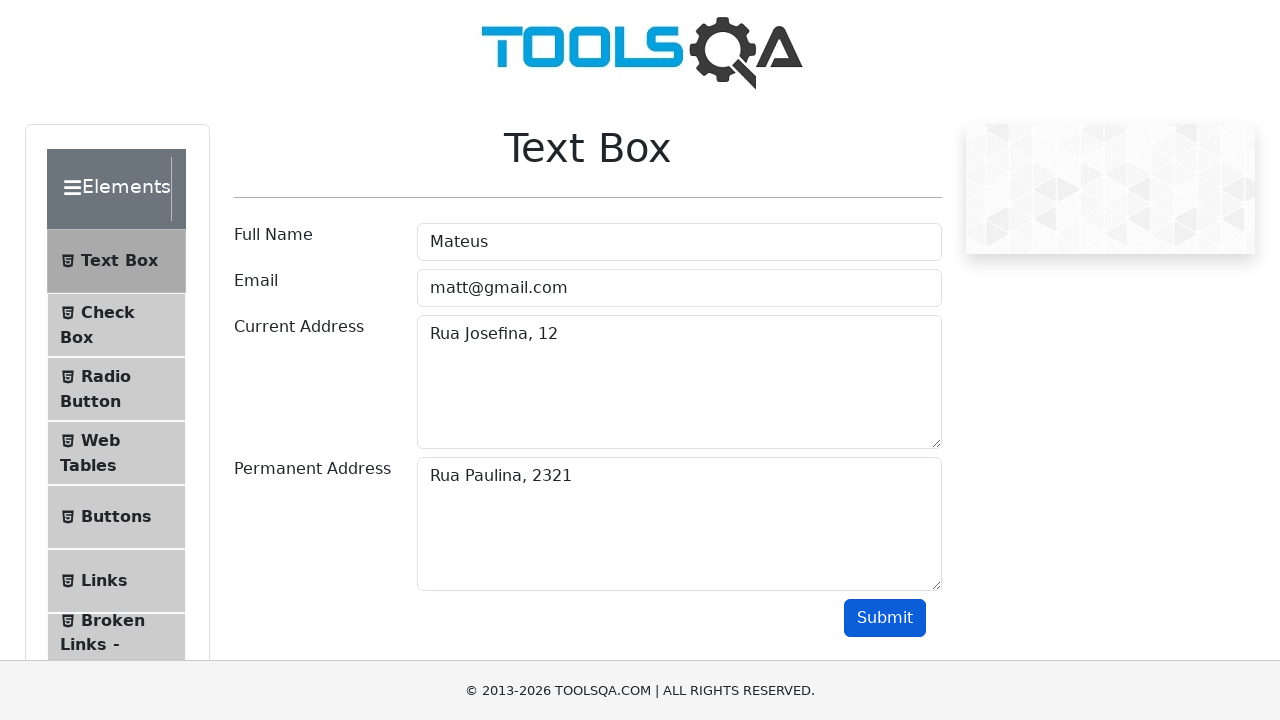

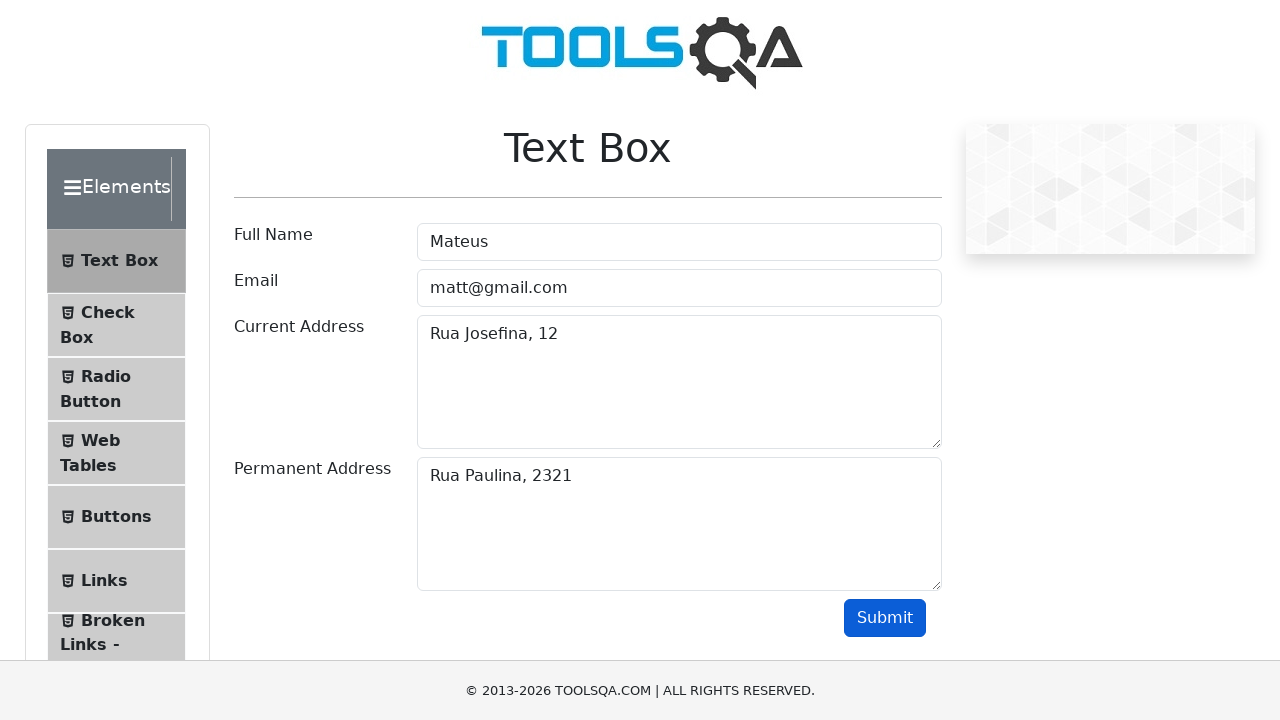